Tests the featured image gallery by clicking on the full image button to display an expanded image view

Starting URL: https://data-class-jpl-space.s3.amazonaws.com/JPL_Space/index.html

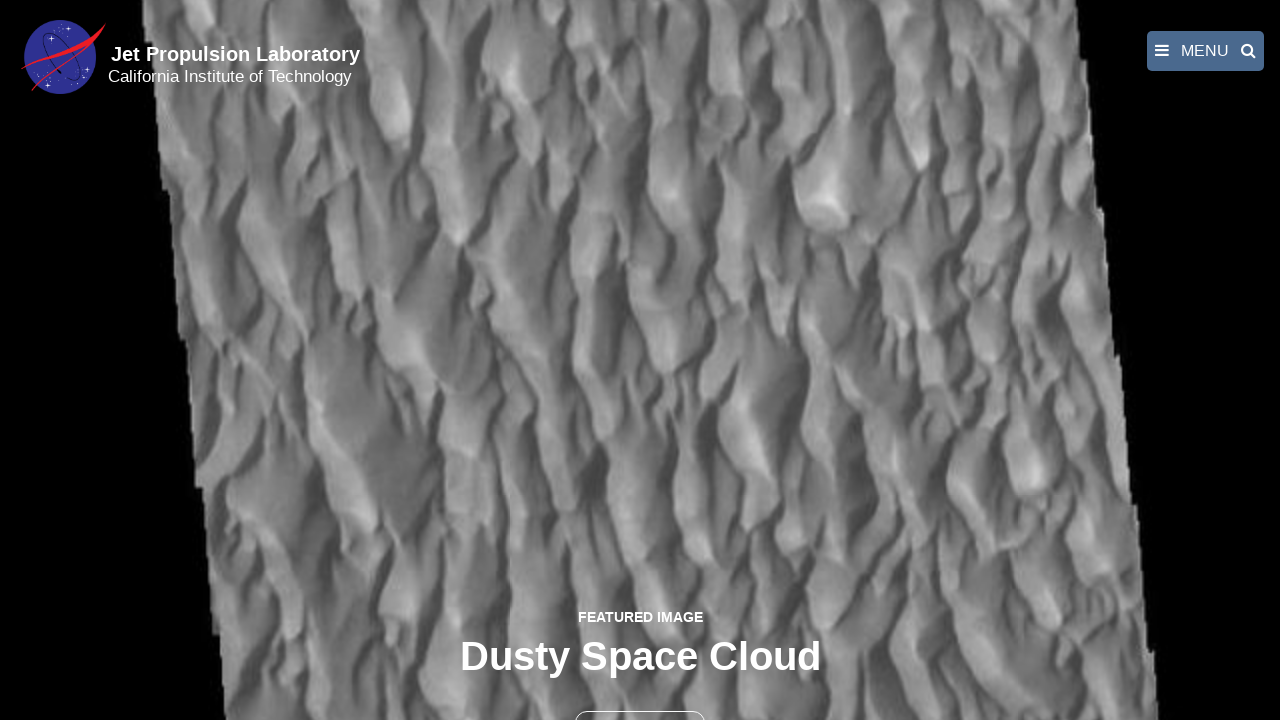

Clicked the full image button to expand featured image gallery at (640, 699) on button >> nth=1
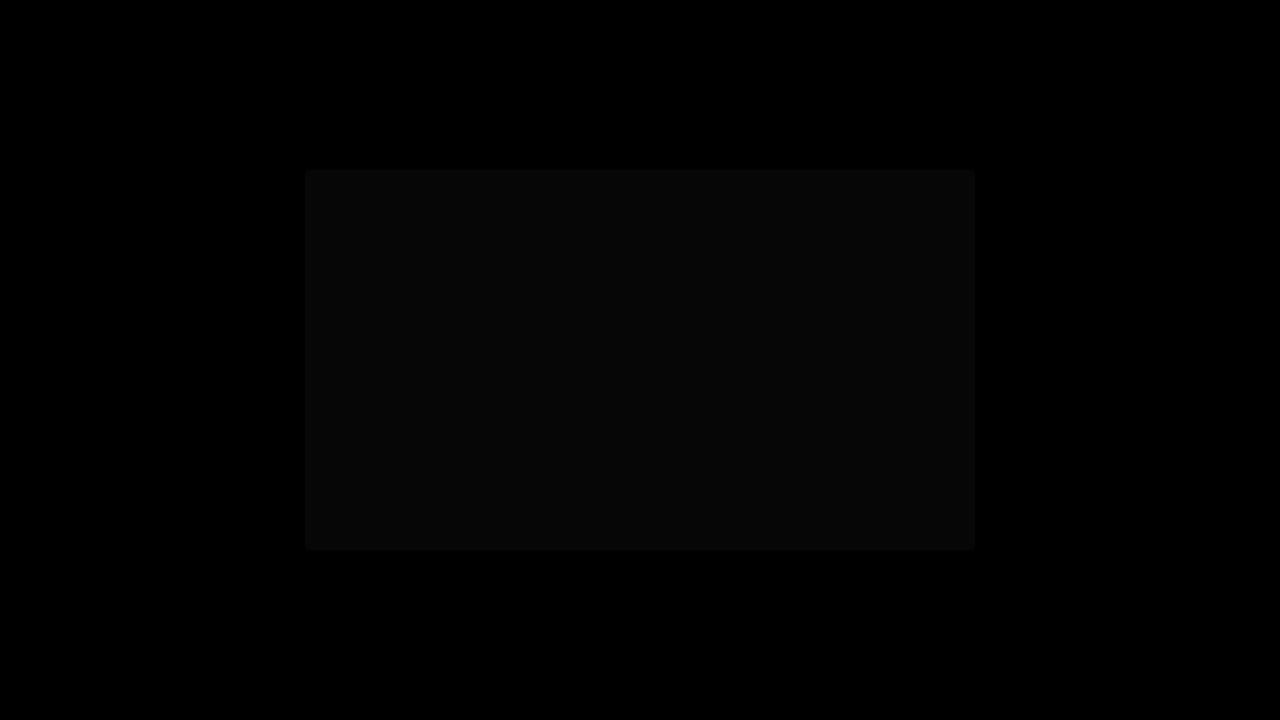

Expanded image view loaded with fancybox image
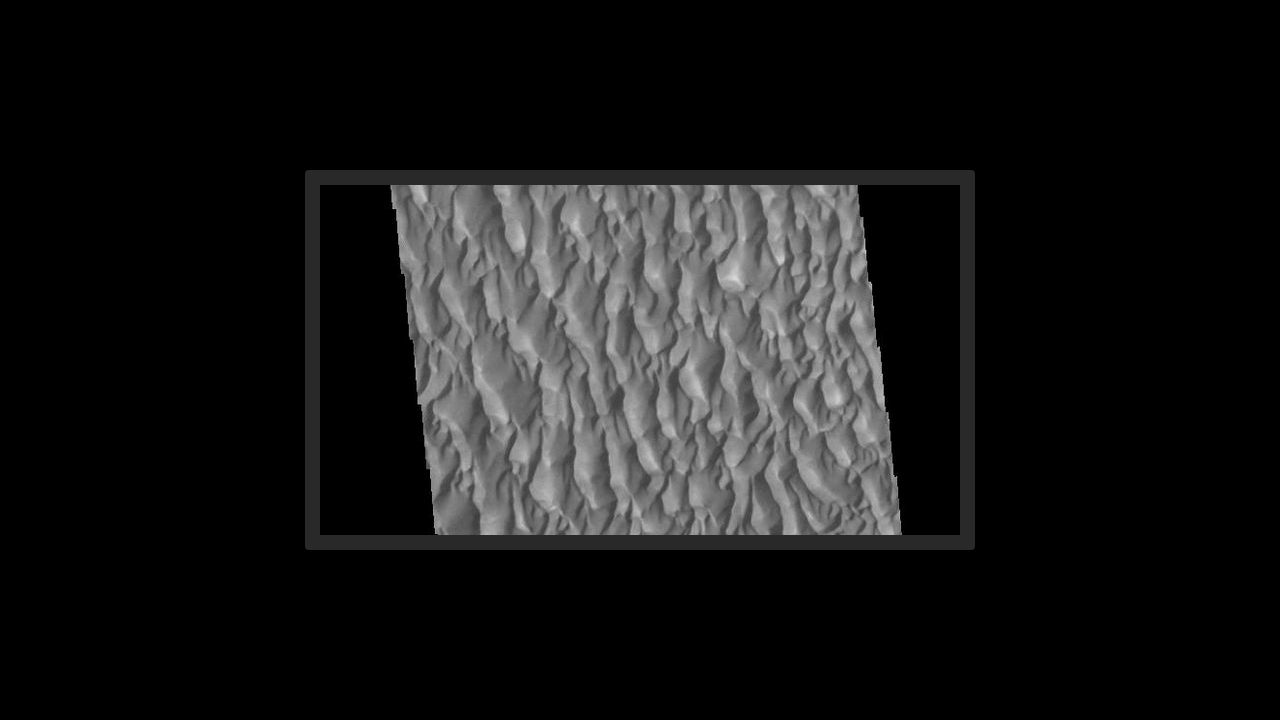

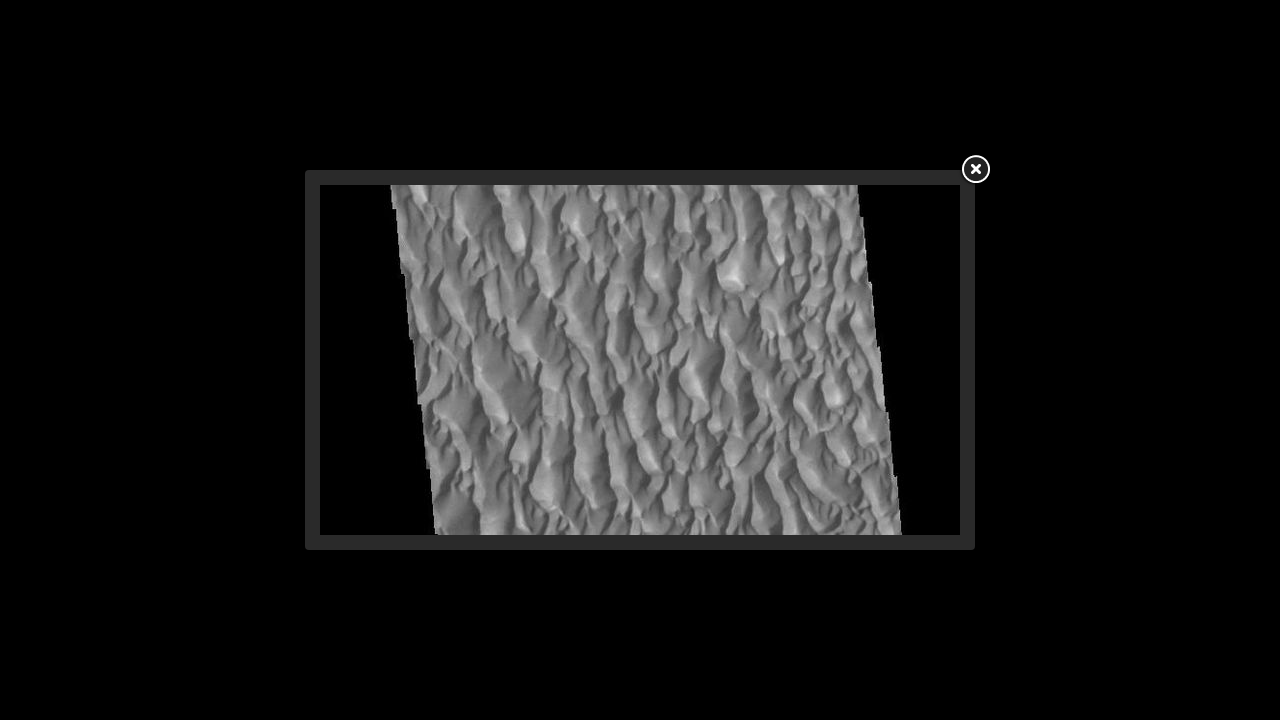